Tests the web table functionality by adding a new record through a form with personal and employment details

Starting URL: https://demoqa.com/webtables

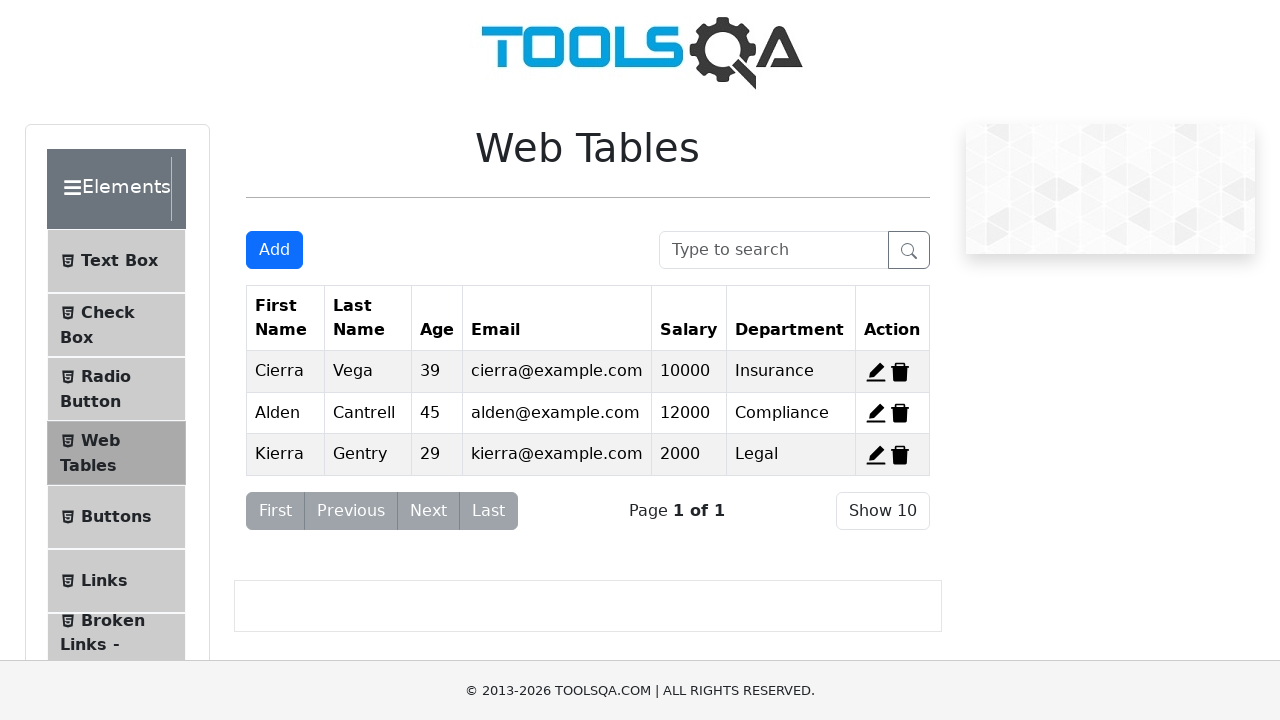

Clicked Add button to open the form at (274, 250) on #addNewRecordButton
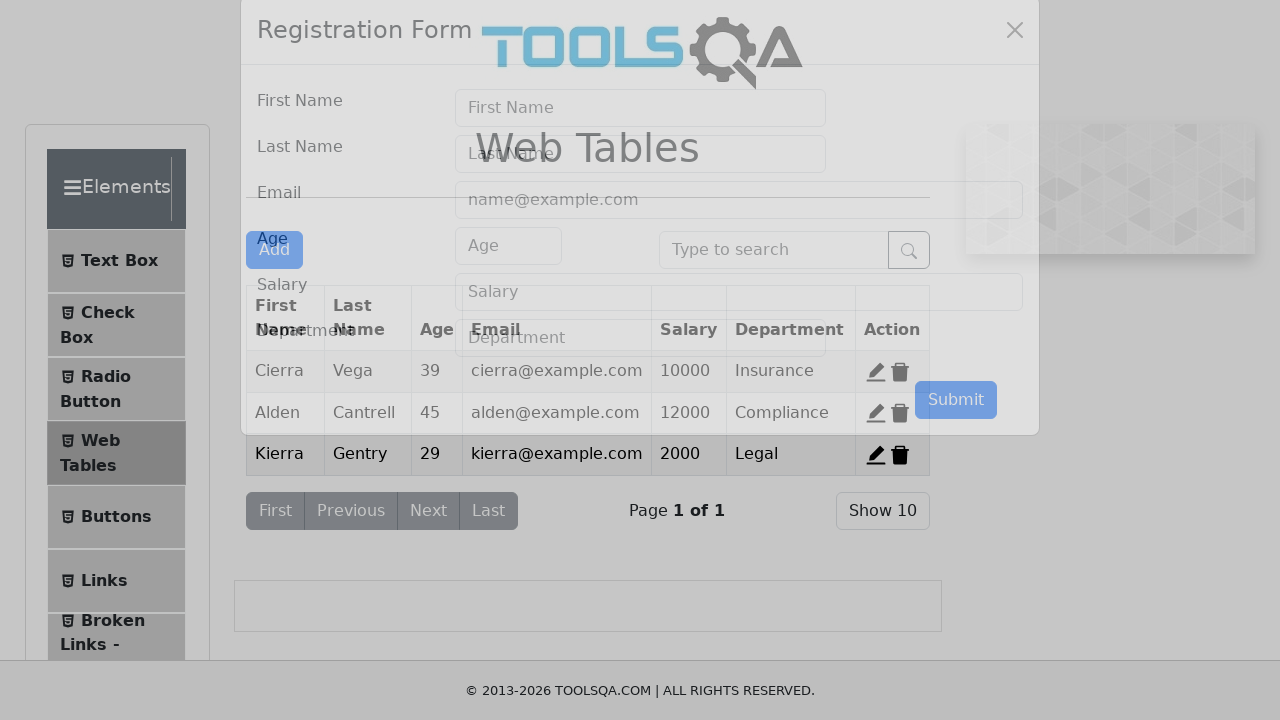

Filled firstName field with 'Ceren' on #firstName
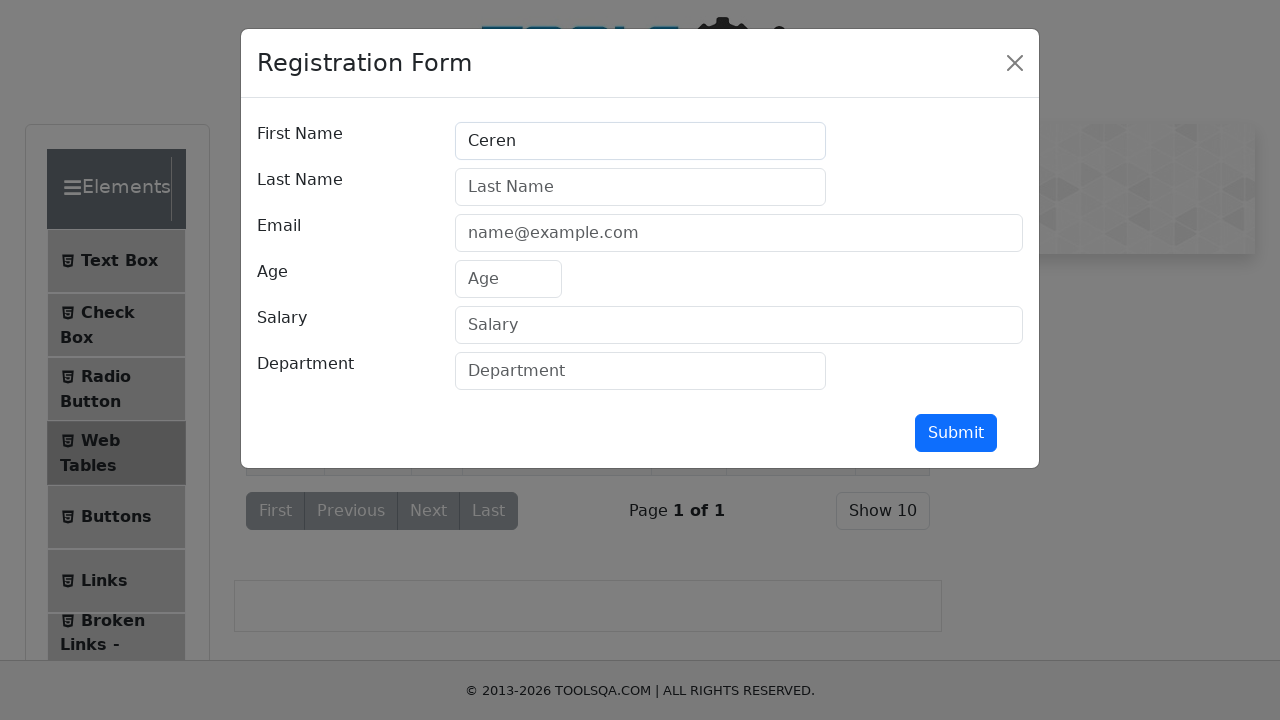

Filled lastName field with 'Mutlu' on #lastName
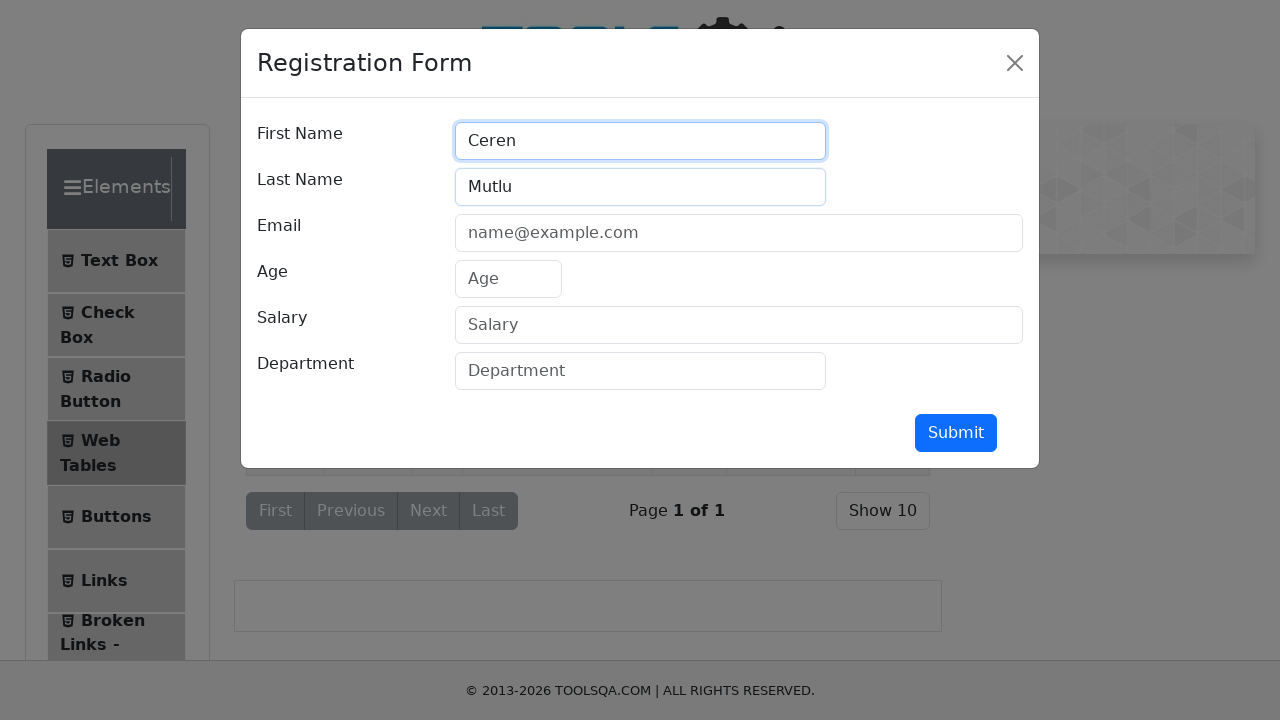

Filled userEmail field with 'cerenmutlu@gmail.com' on #userEmail
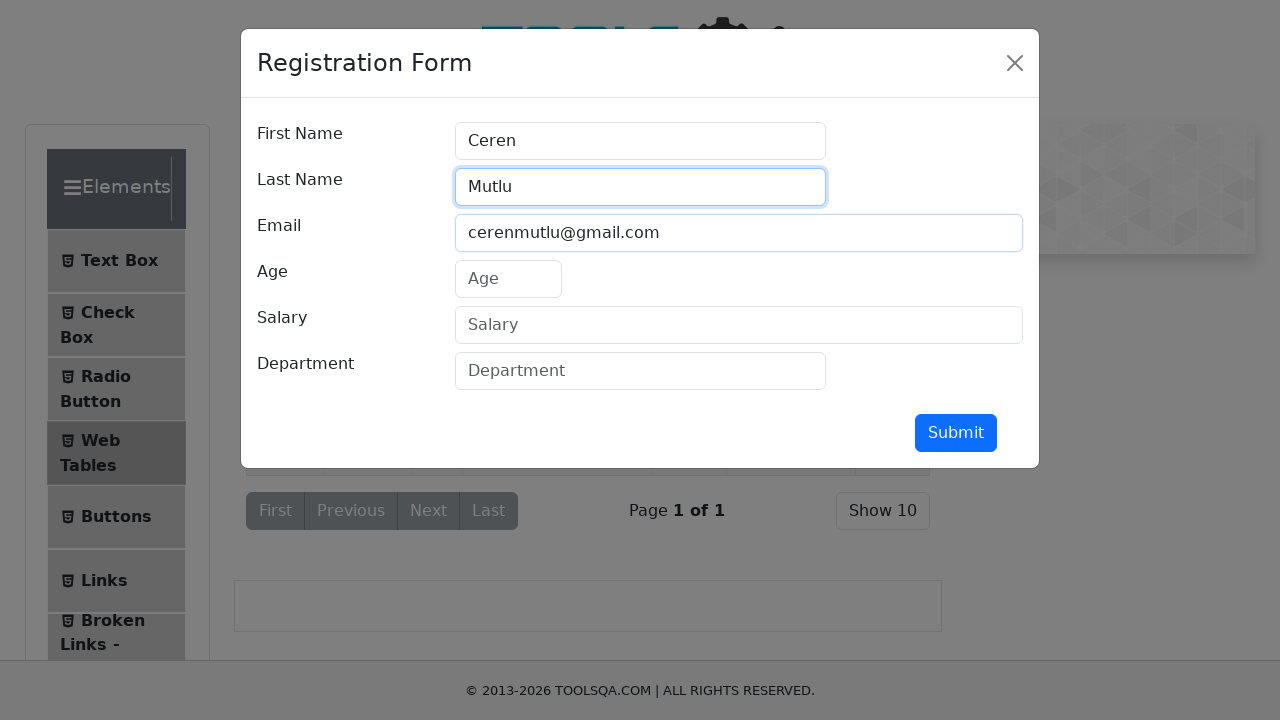

Filled age field with '26' on #age
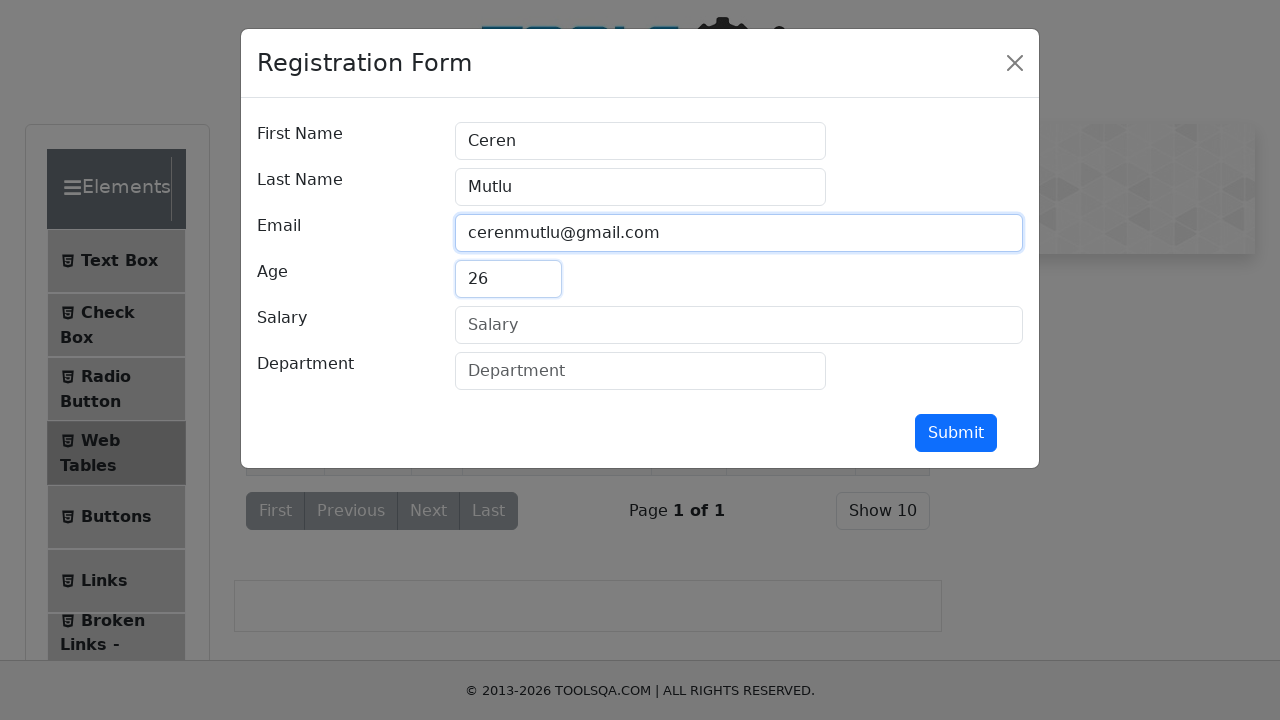

Filled salary field with '50000' on #salary
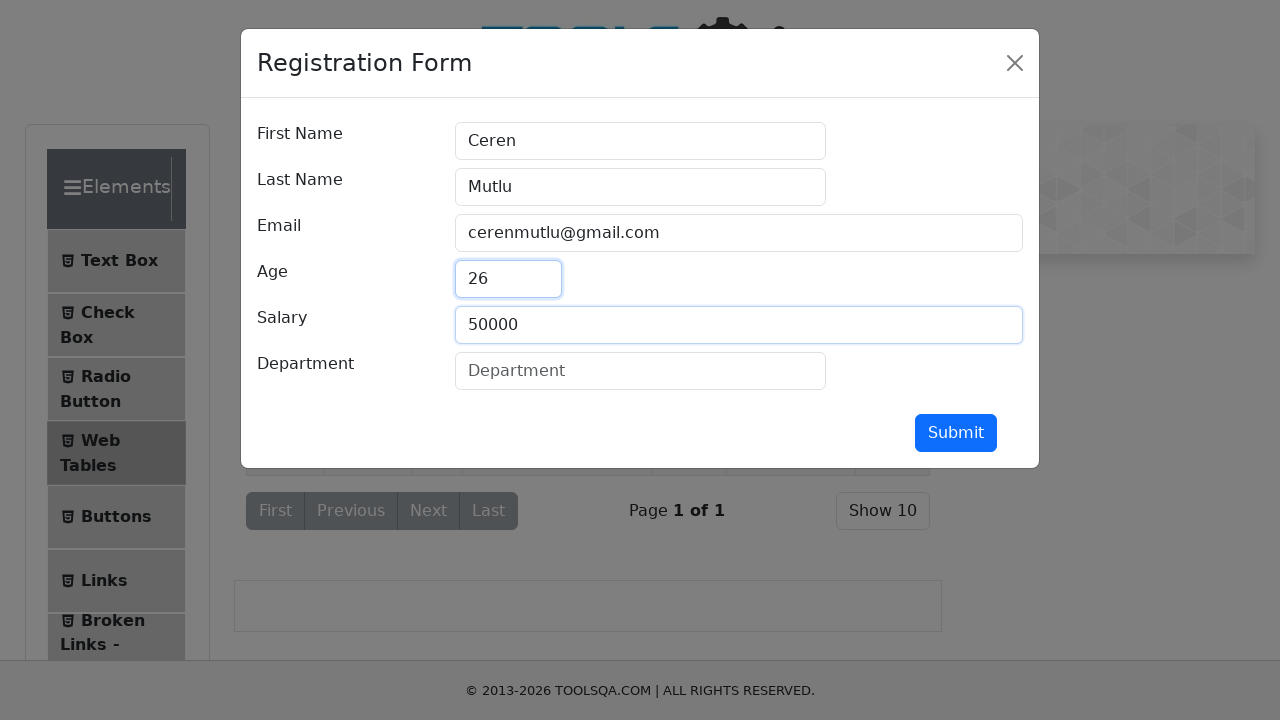

Filled department field with 'Software Engineer' on #department
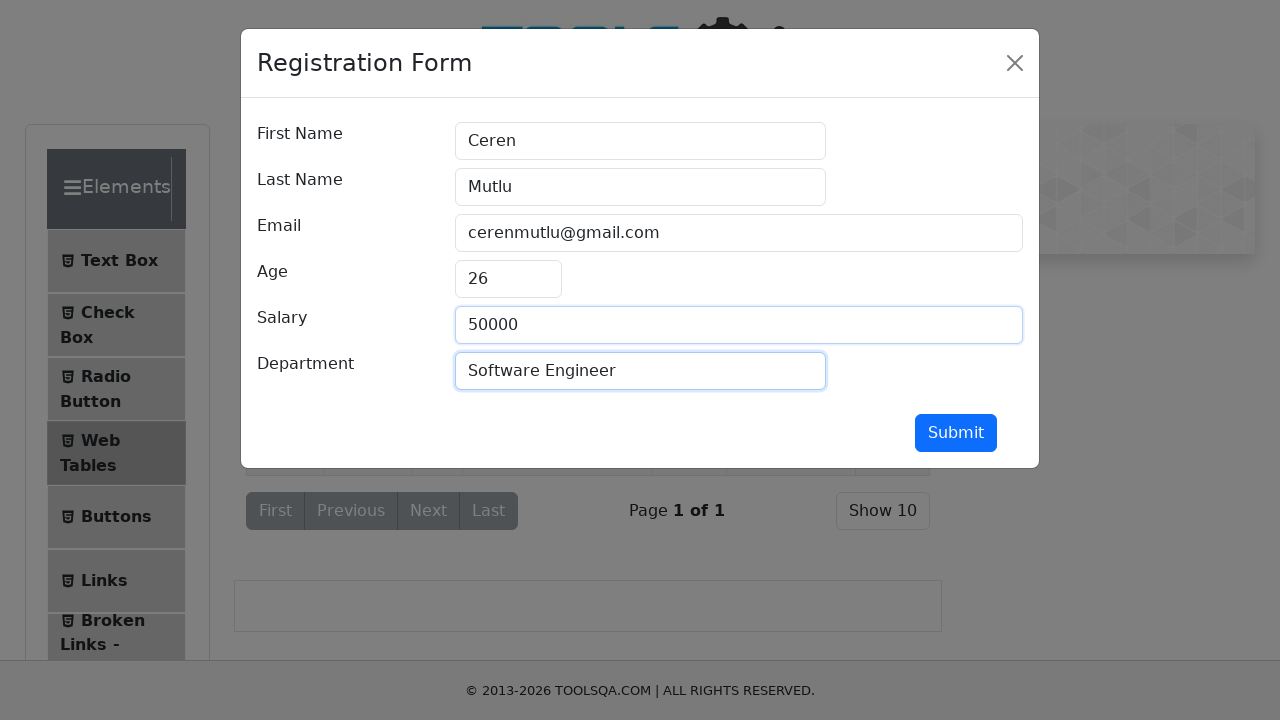

Clicked submit button to add the new record at (956, 433) on #submit
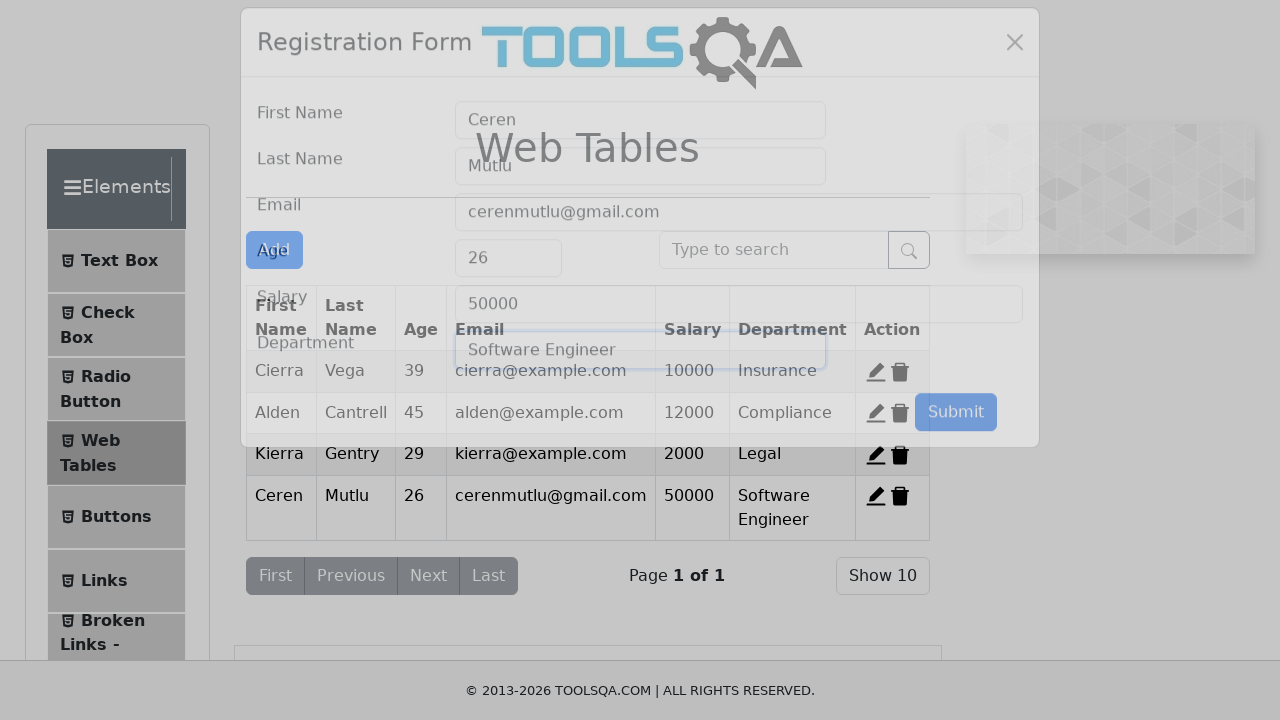

Waited for form to close and table to update
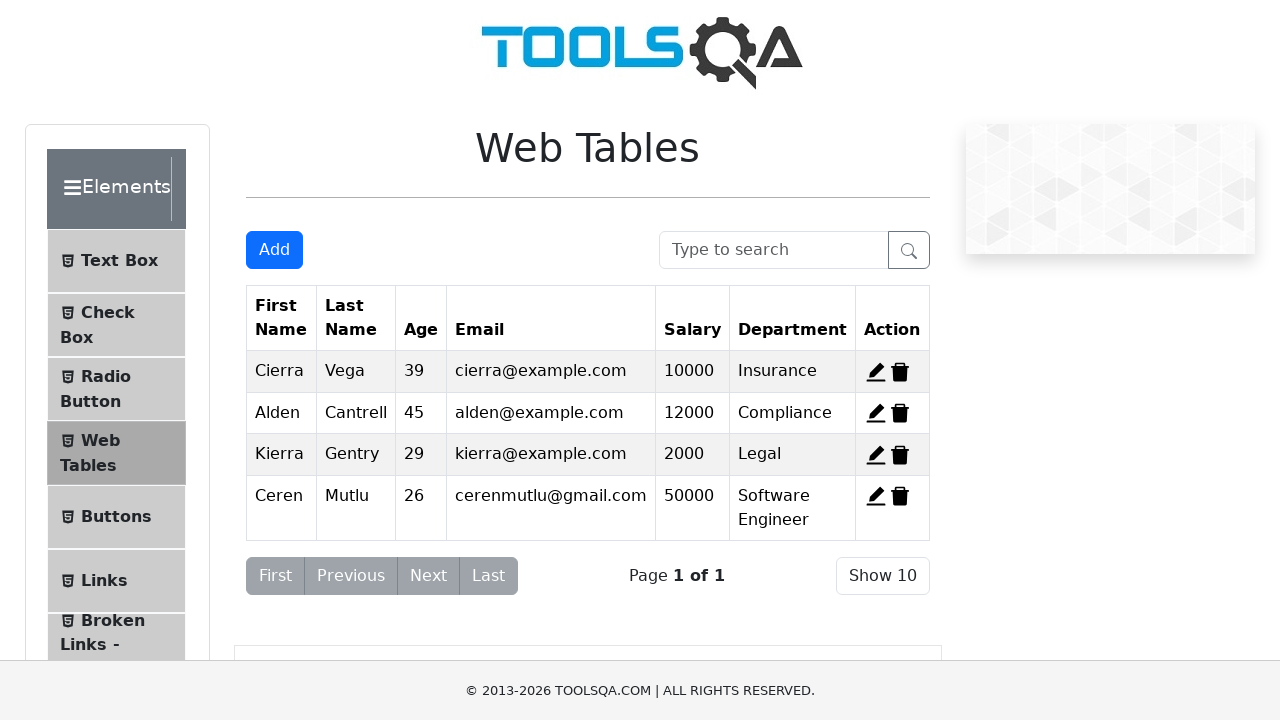

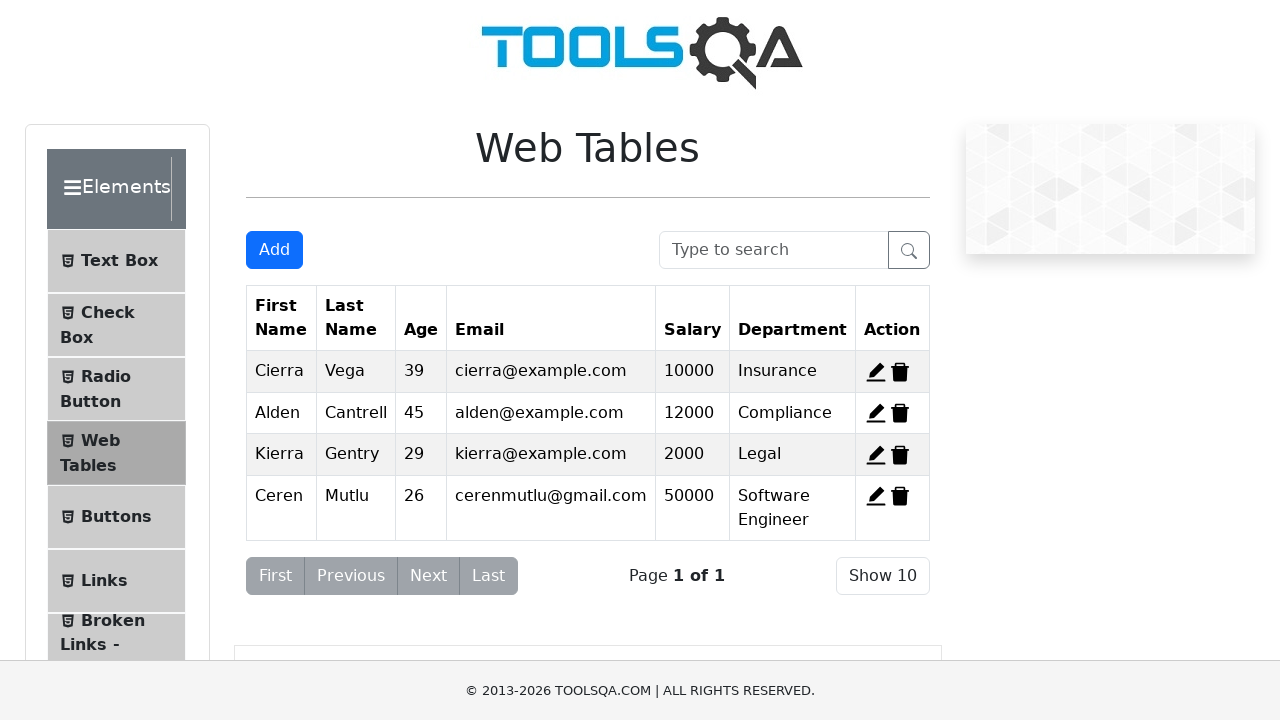